Tests a registration form by filling required input fields with the classes 'first' and 'third', submitting the form, and verifying the success message appears.

Starting URL: http://suninjuly.github.io/registration2.html

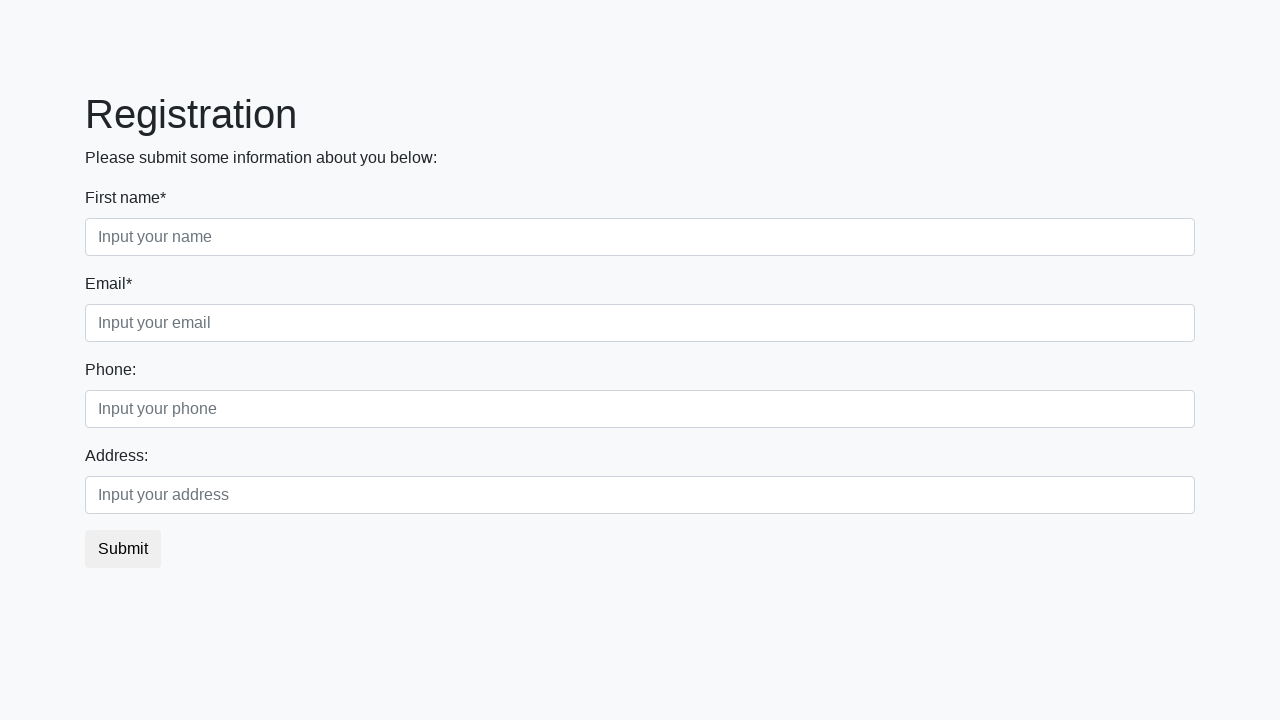

Located all input fields with class 'first'
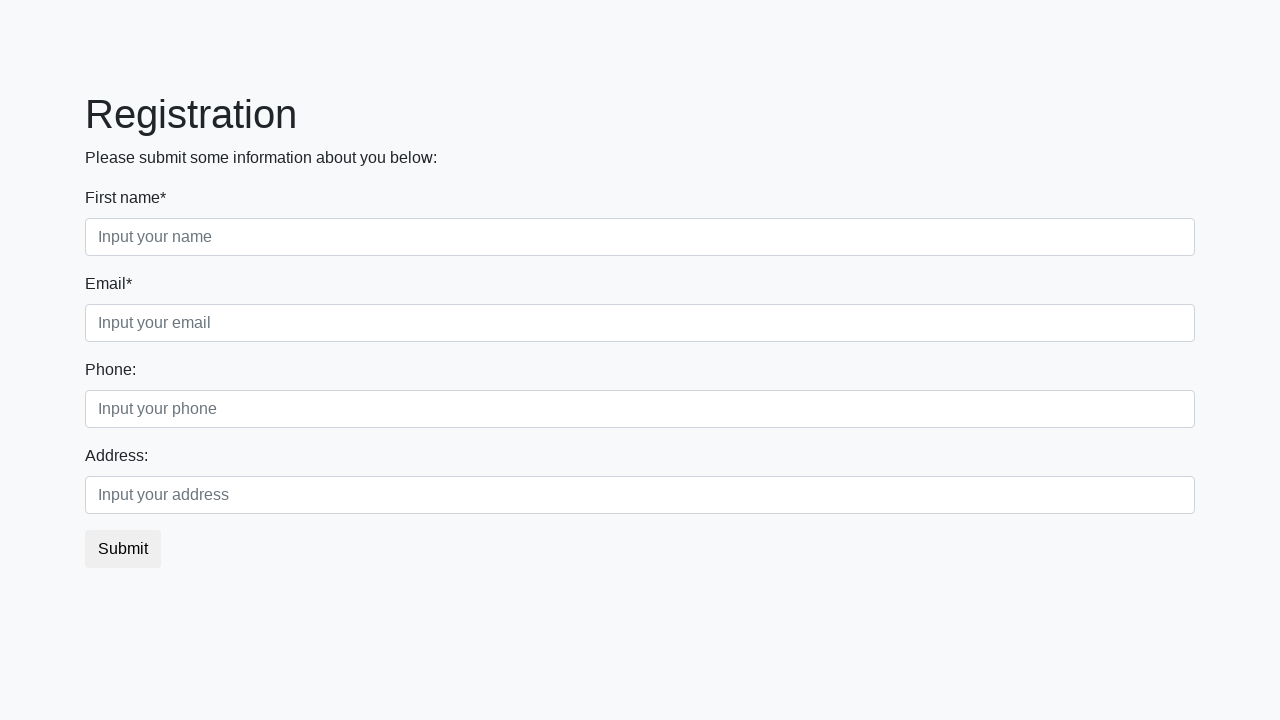

Filled first input field 1 of 2 with 'TestAnswer123' on input.form-control.first >> nth=0
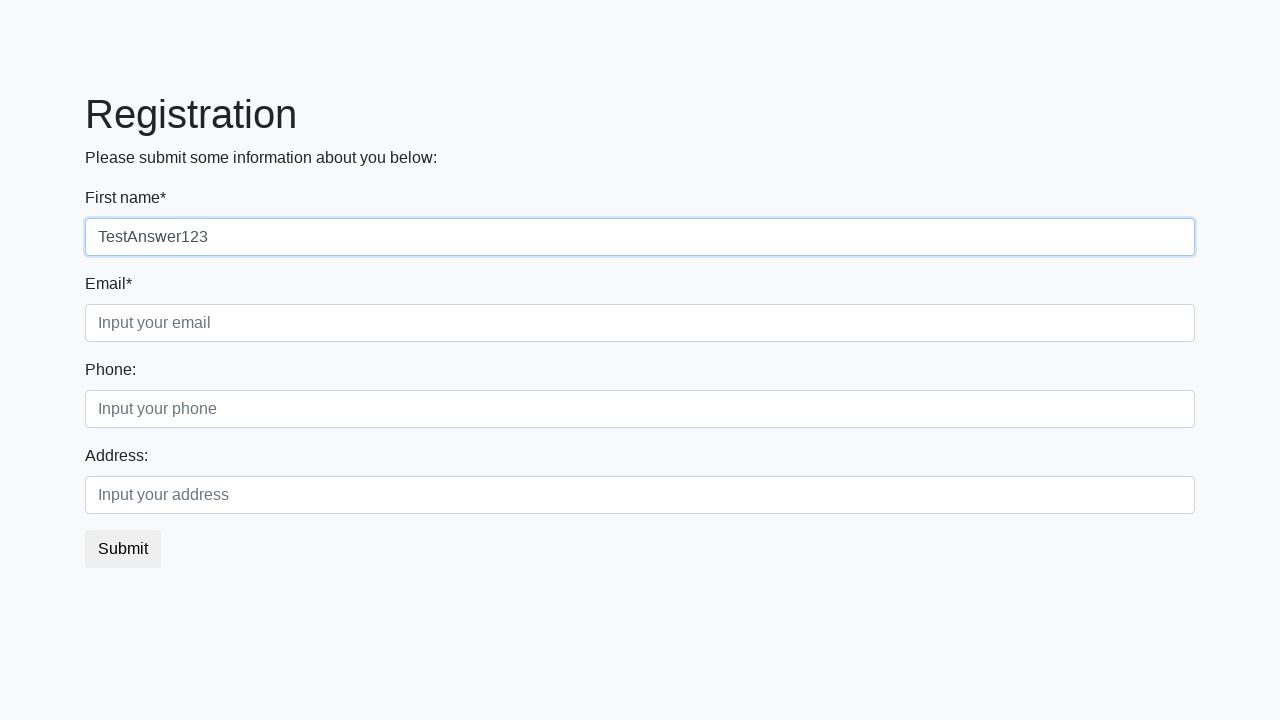

Filled first input field 2 of 2 with 'TestAnswer123' on input.form-control.first >> nth=1
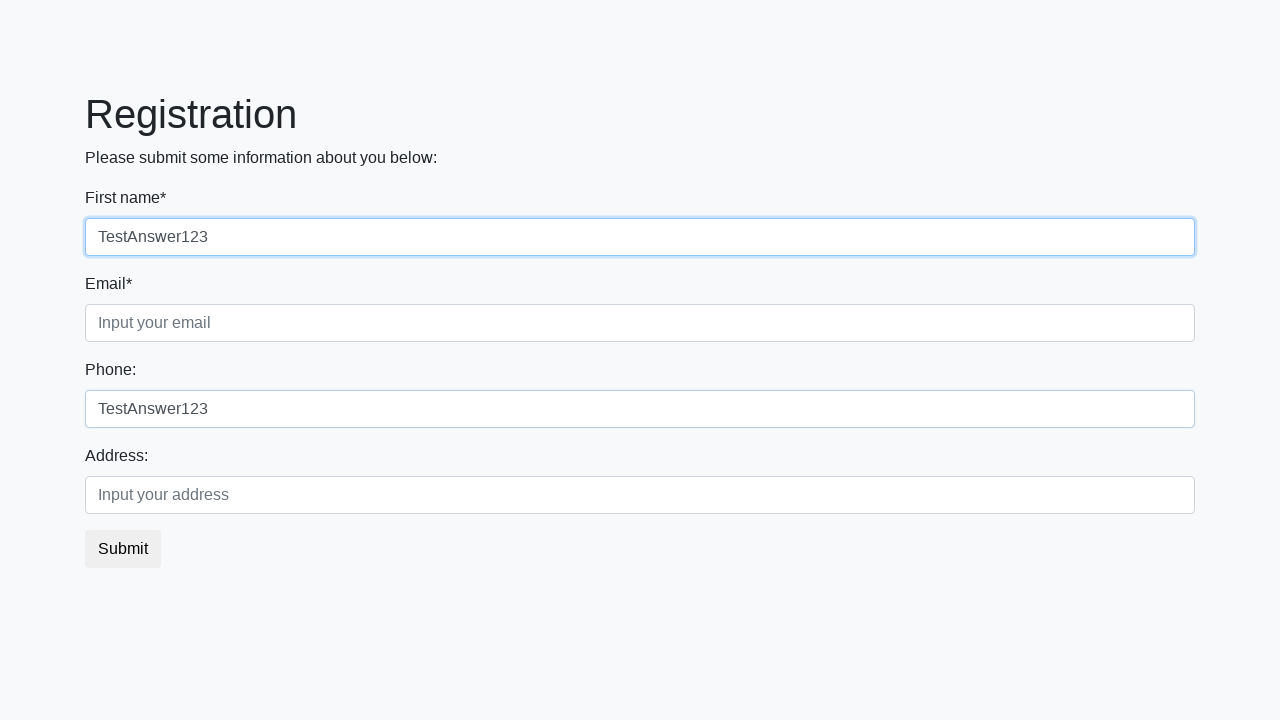

Located all input fields with class 'third'
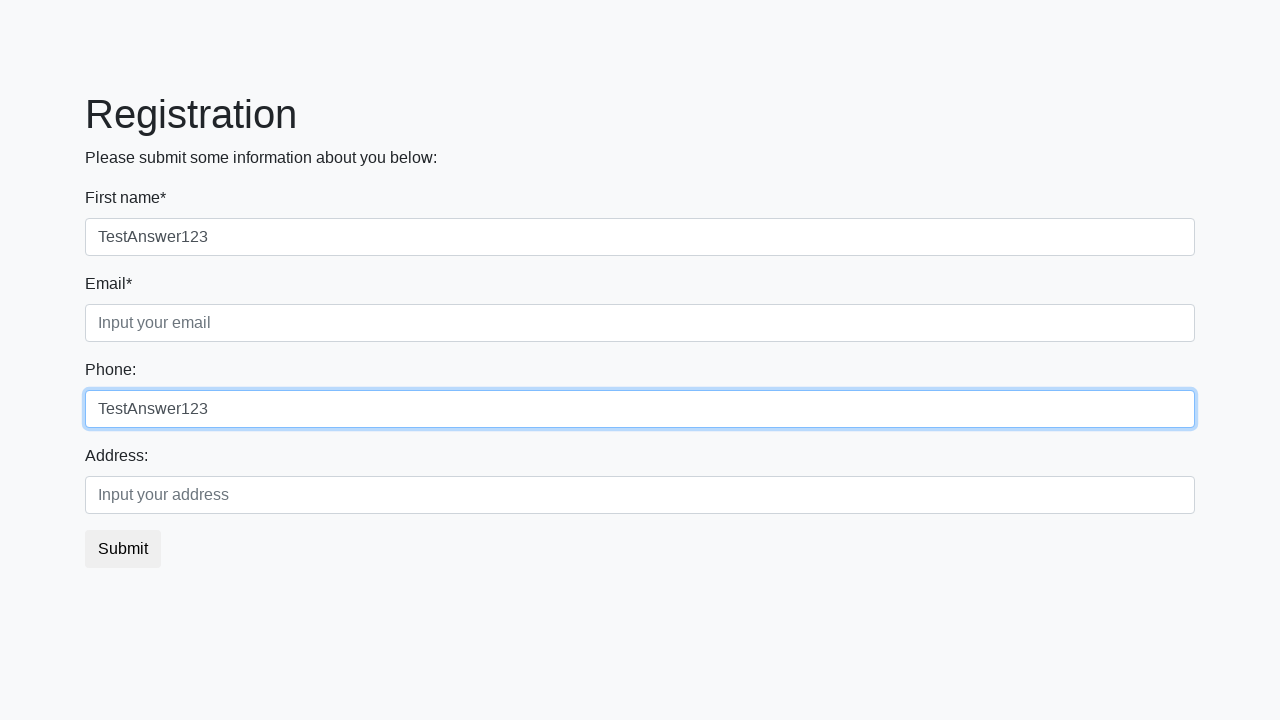

Filled third input field 1 of 1 with 'TestAnswer456' on input.form-control.third >> nth=0
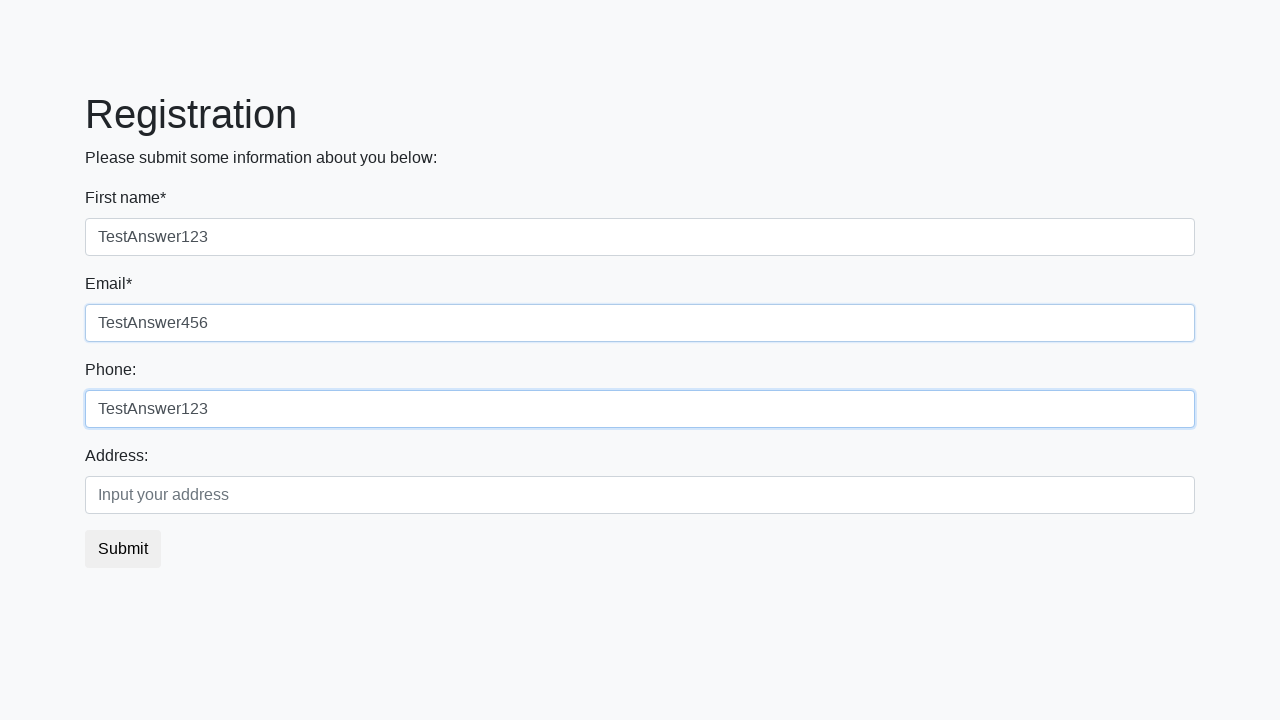

Clicked the submit button at (123, 549) on button.btn
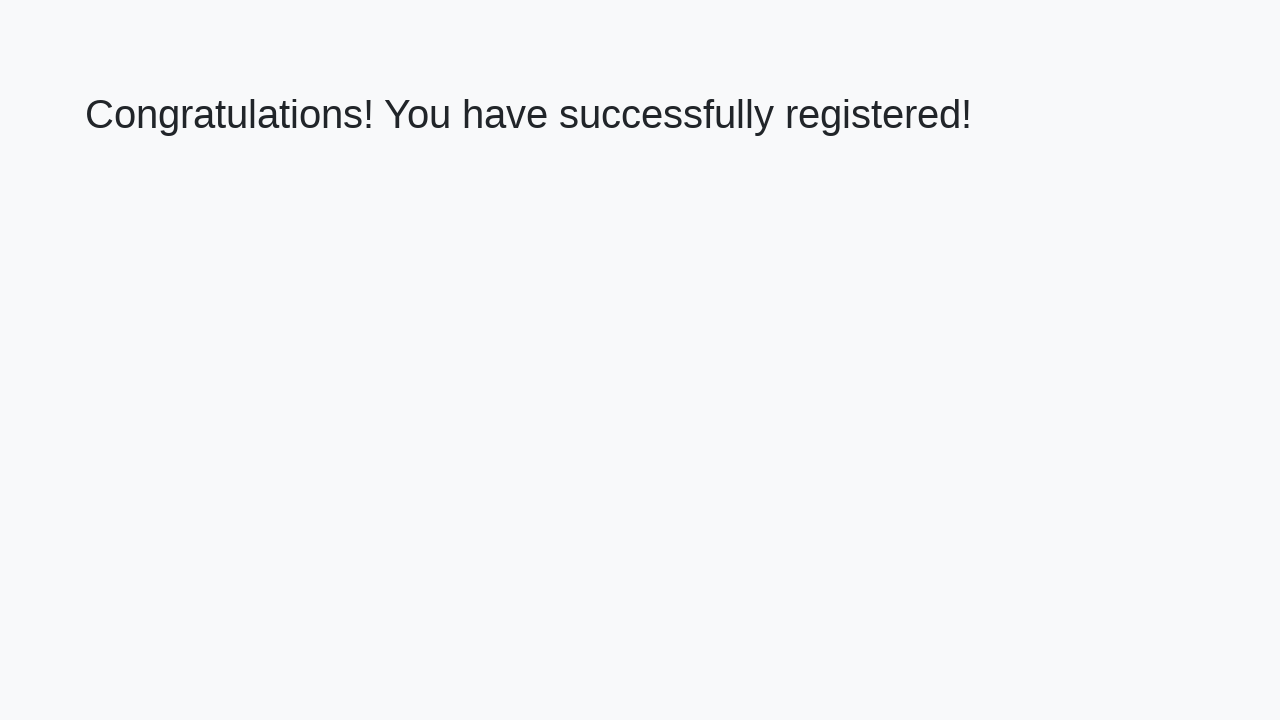

Success message appeared (h1 element loaded)
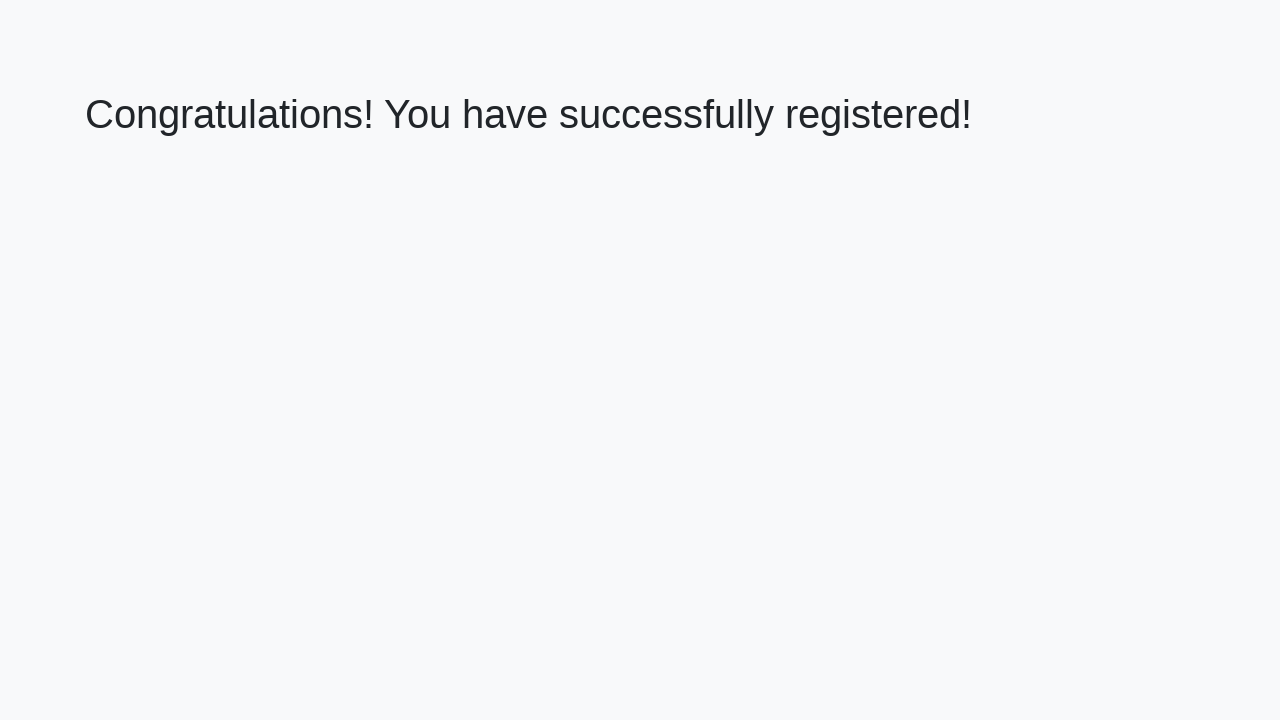

Retrieved success message text: 'Congratulations! You have successfully registered!'
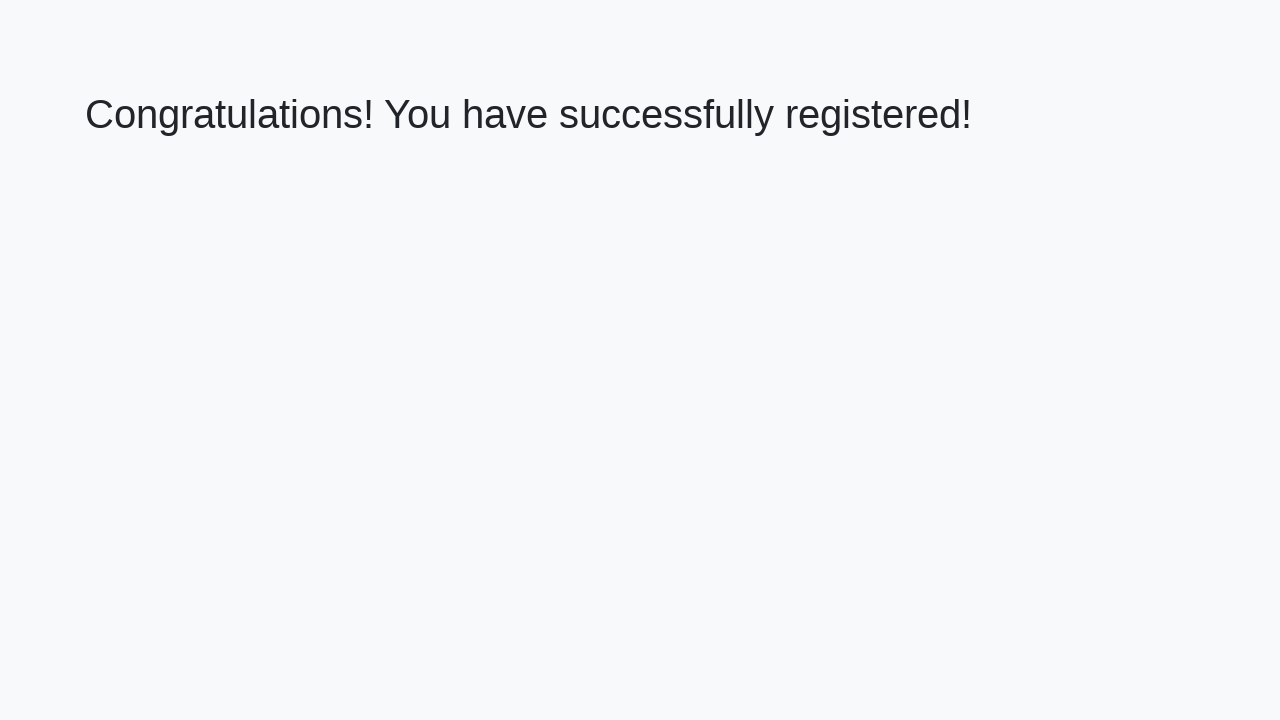

Verified success message matches expected text
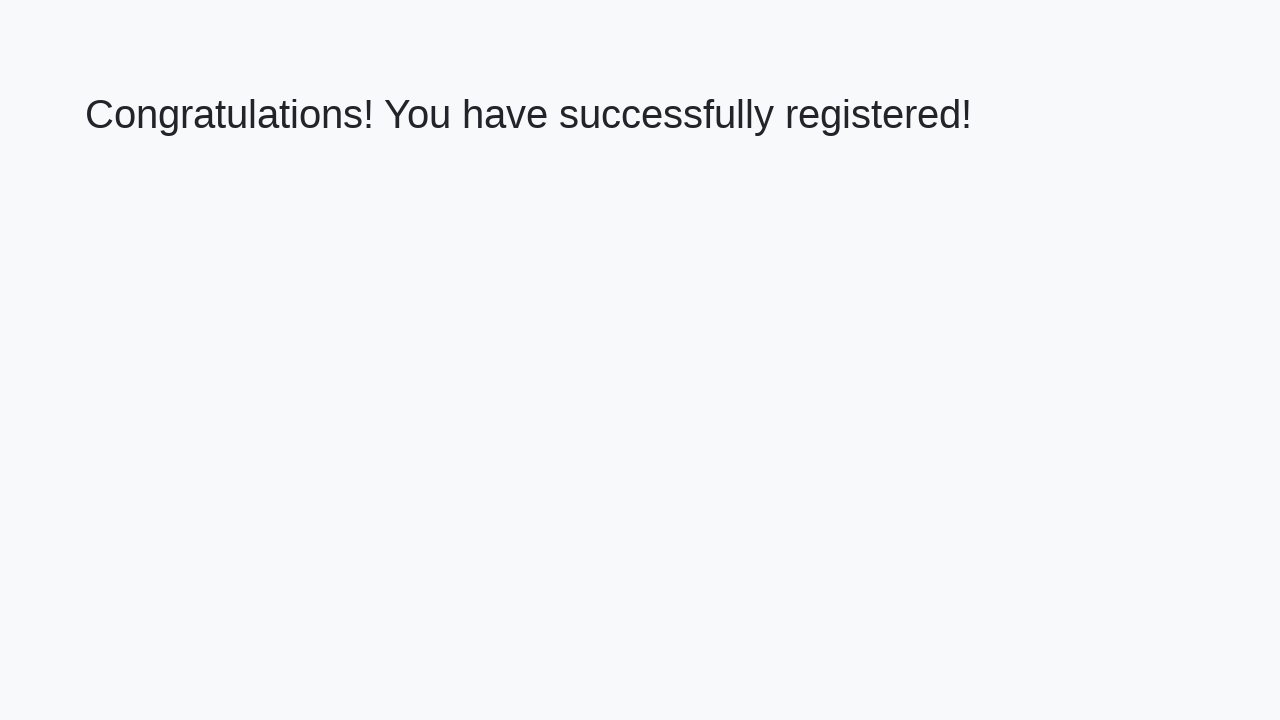

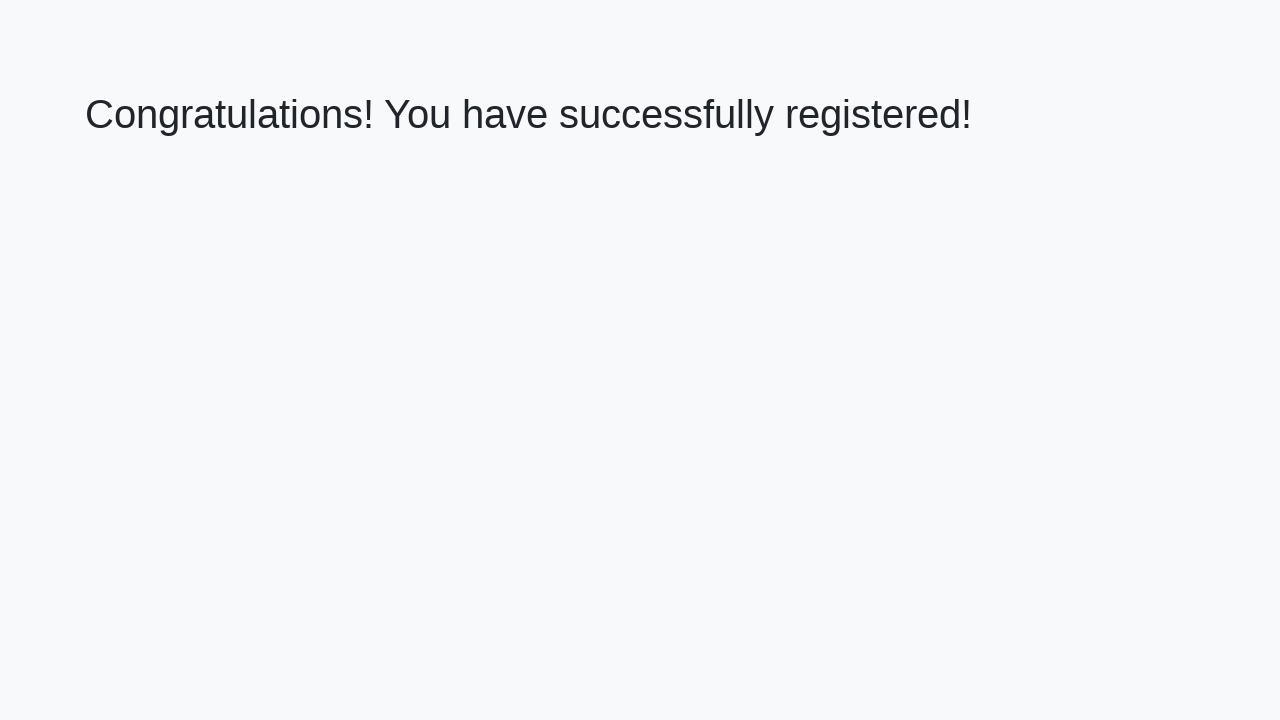